Tests element visibility on a basic form page by checking if email textbox, age radio button, and education textarea are displayed, then interacts with each visible element by filling or clicking them.

Starting URL: https://automationfc.github.io/basic-form/index.html

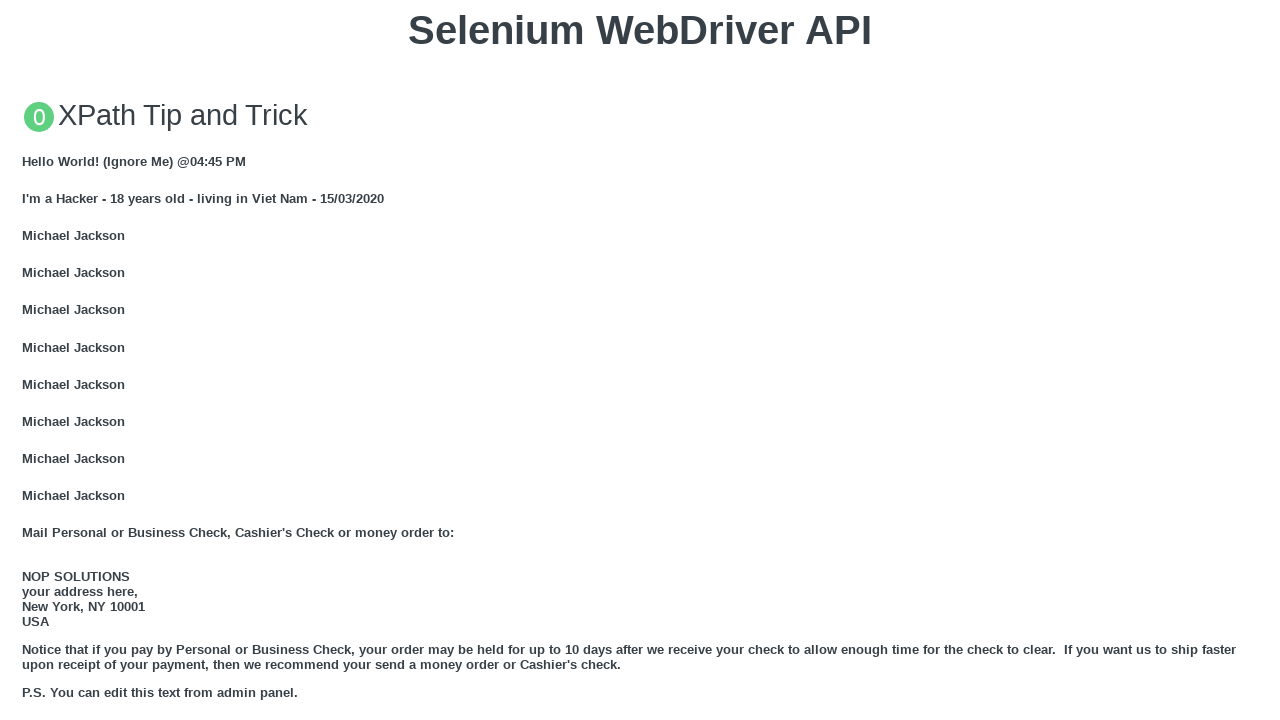

Located email textbox element
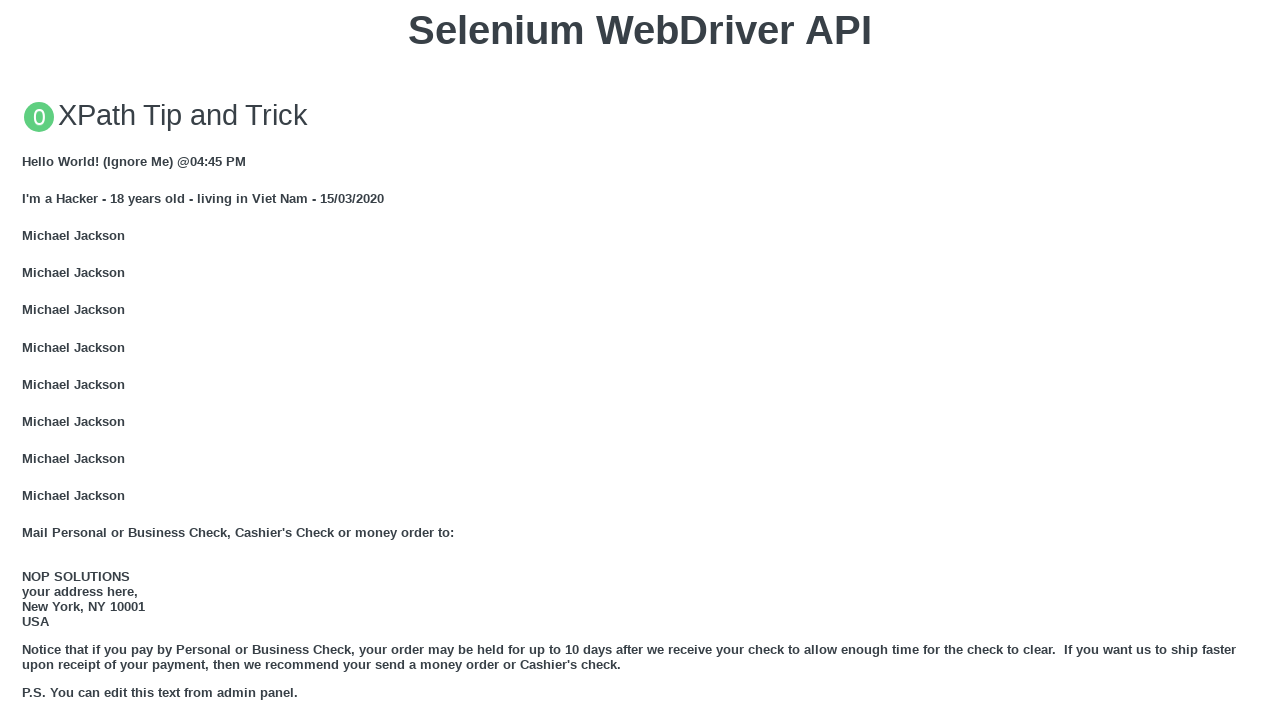

Email textbox is visible
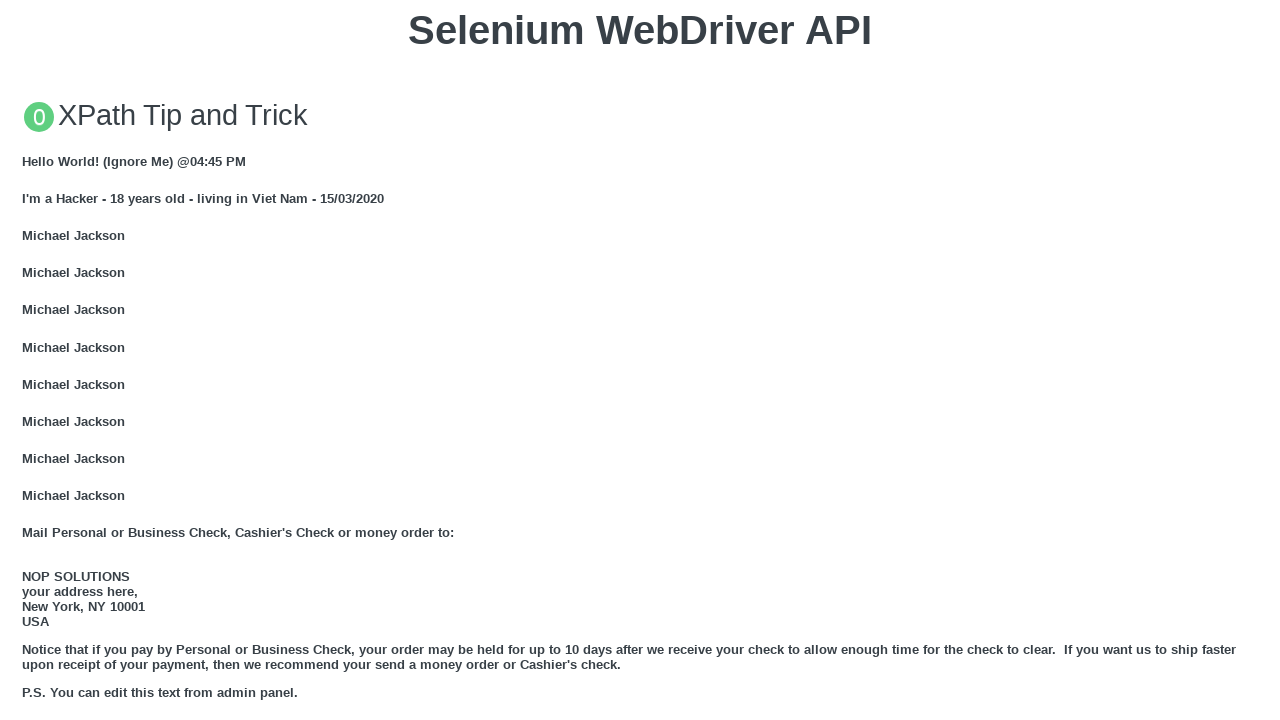

Filled email textbox with 'Automation Testing' on xpath=//input[@id='mail']
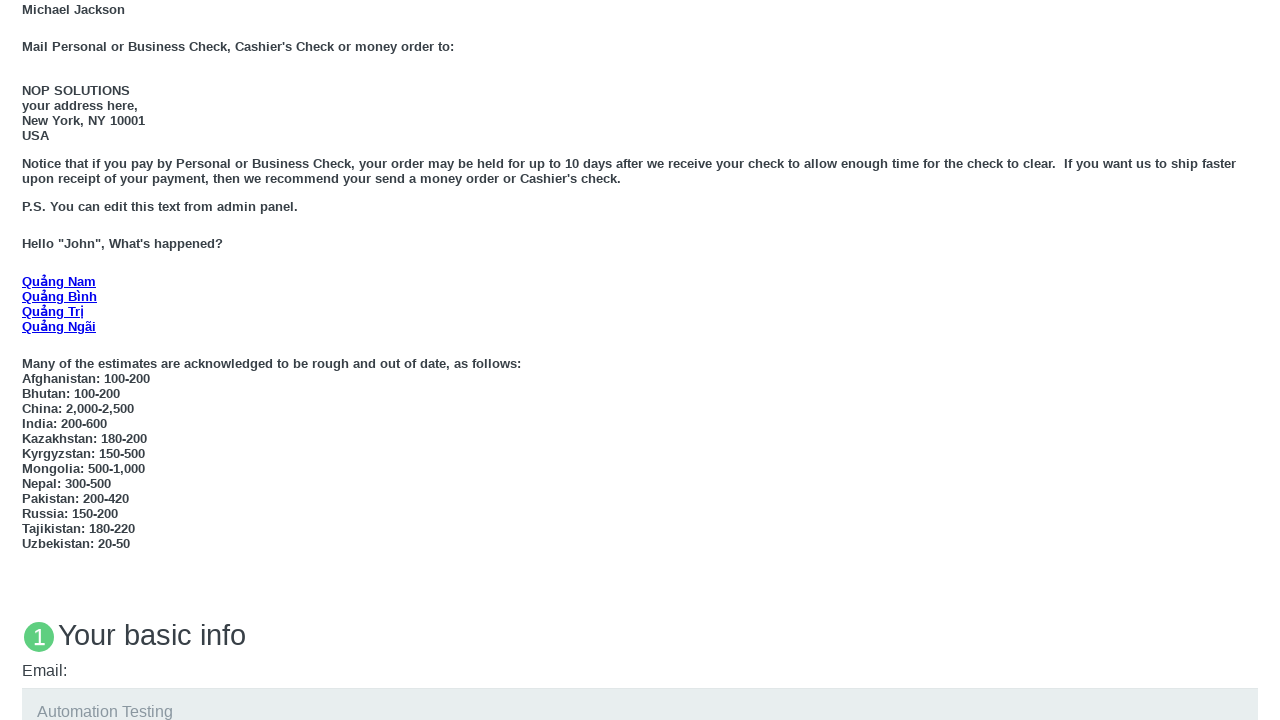

Located age radio button (Under 18 label)
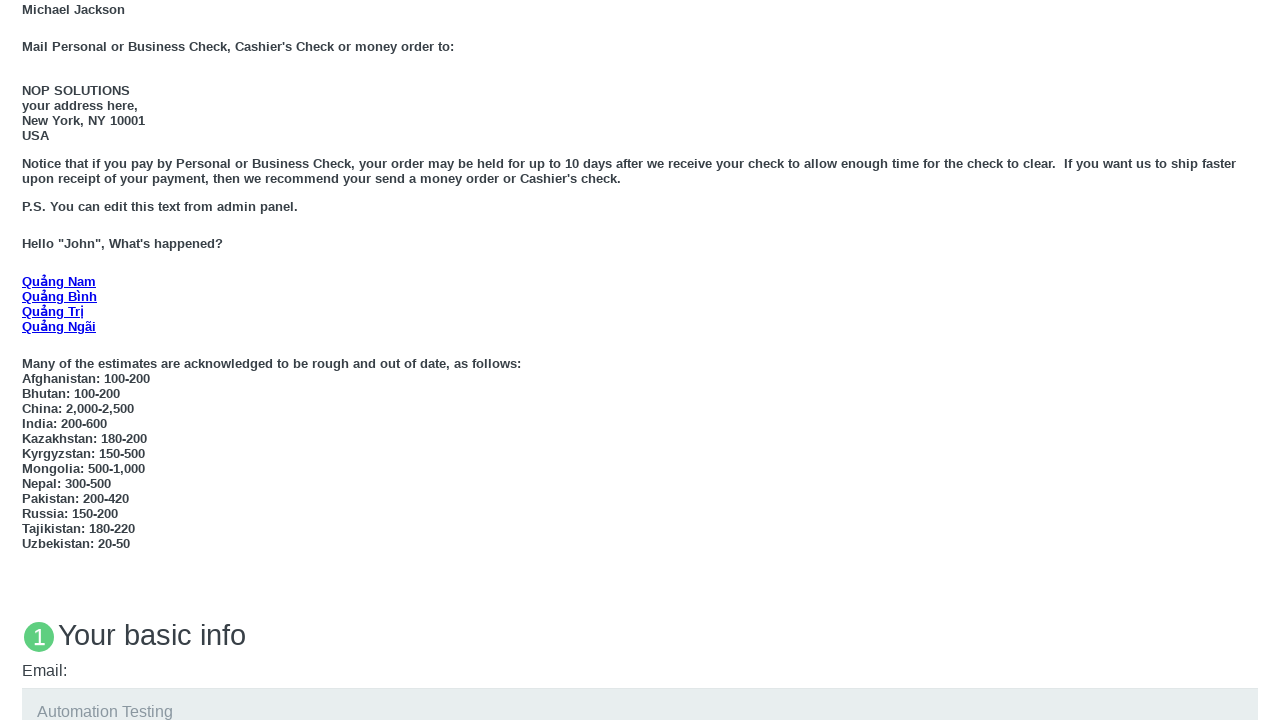

Age radio button is visible
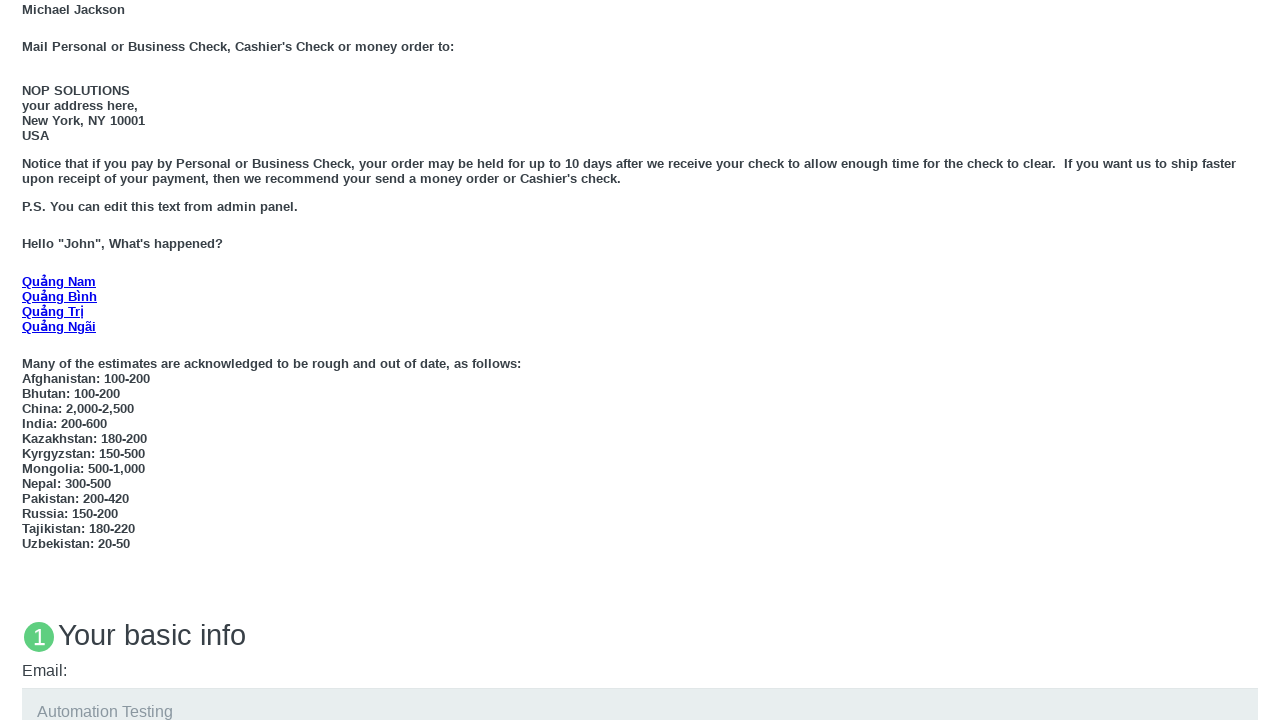

Clicked age radio button (Under 18) at (76, 360) on xpath=//label[contains(text(),'Under 18')]
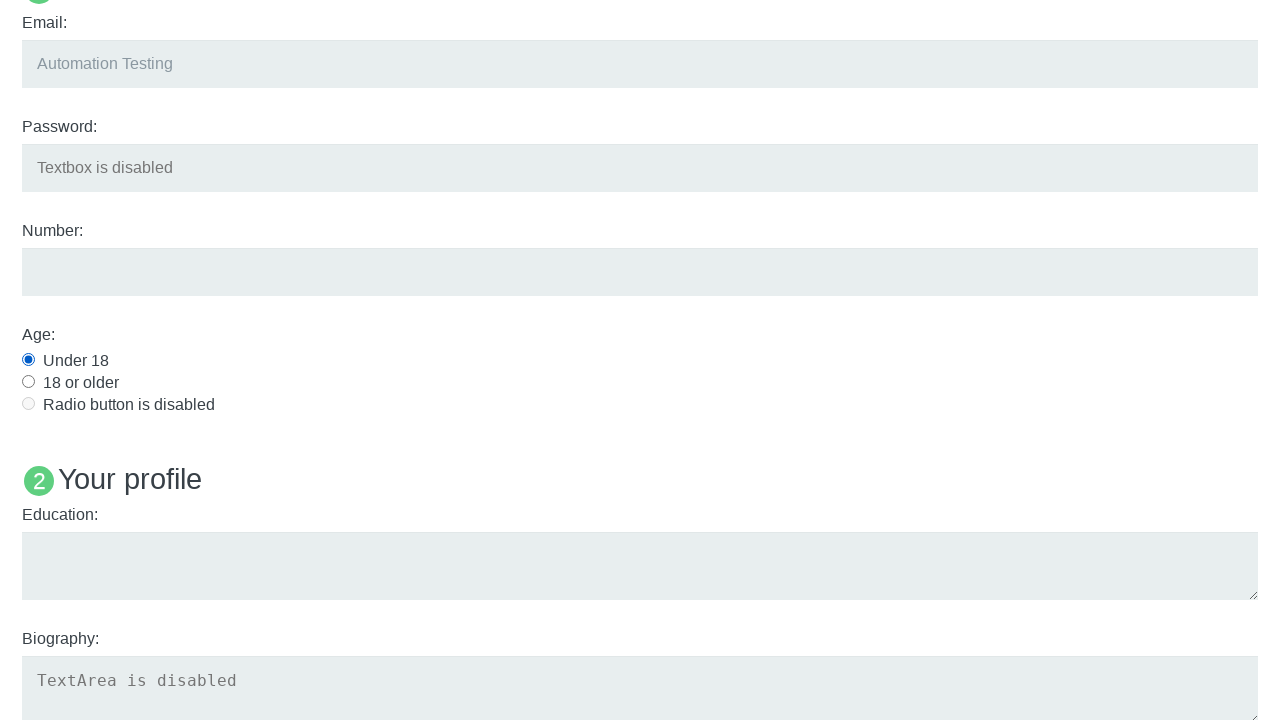

Located education textarea element
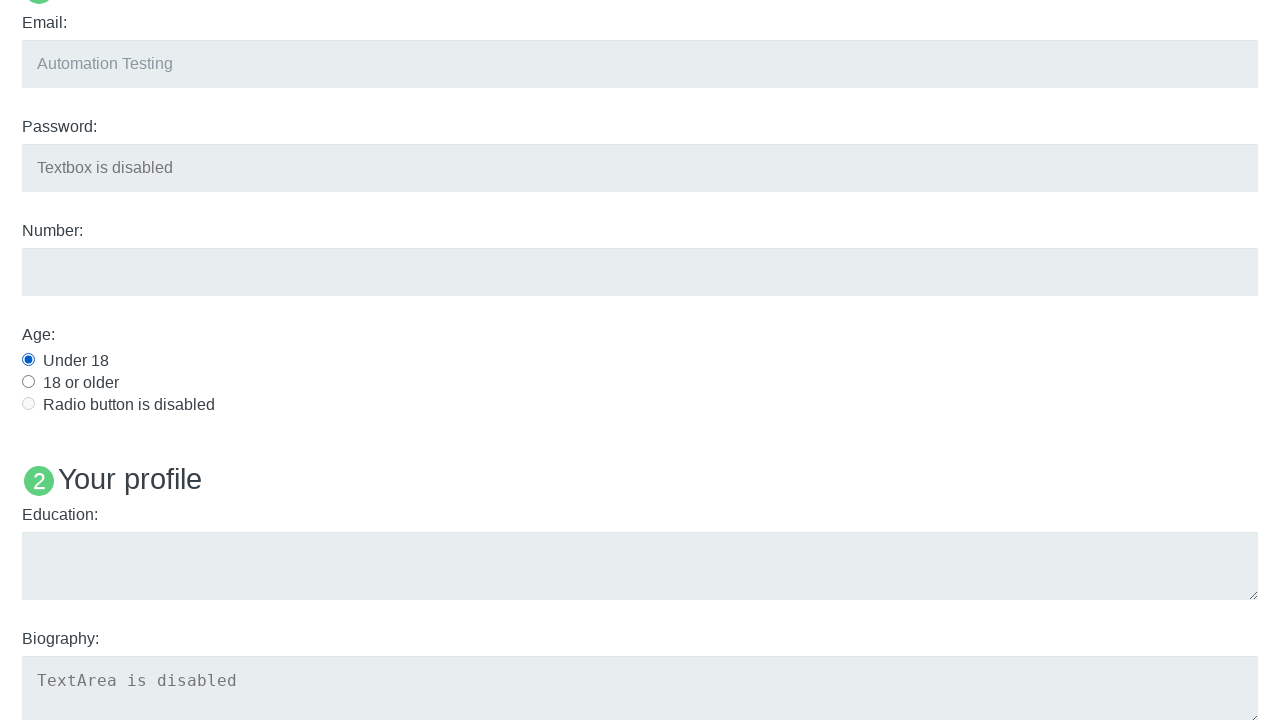

Education textarea is visible
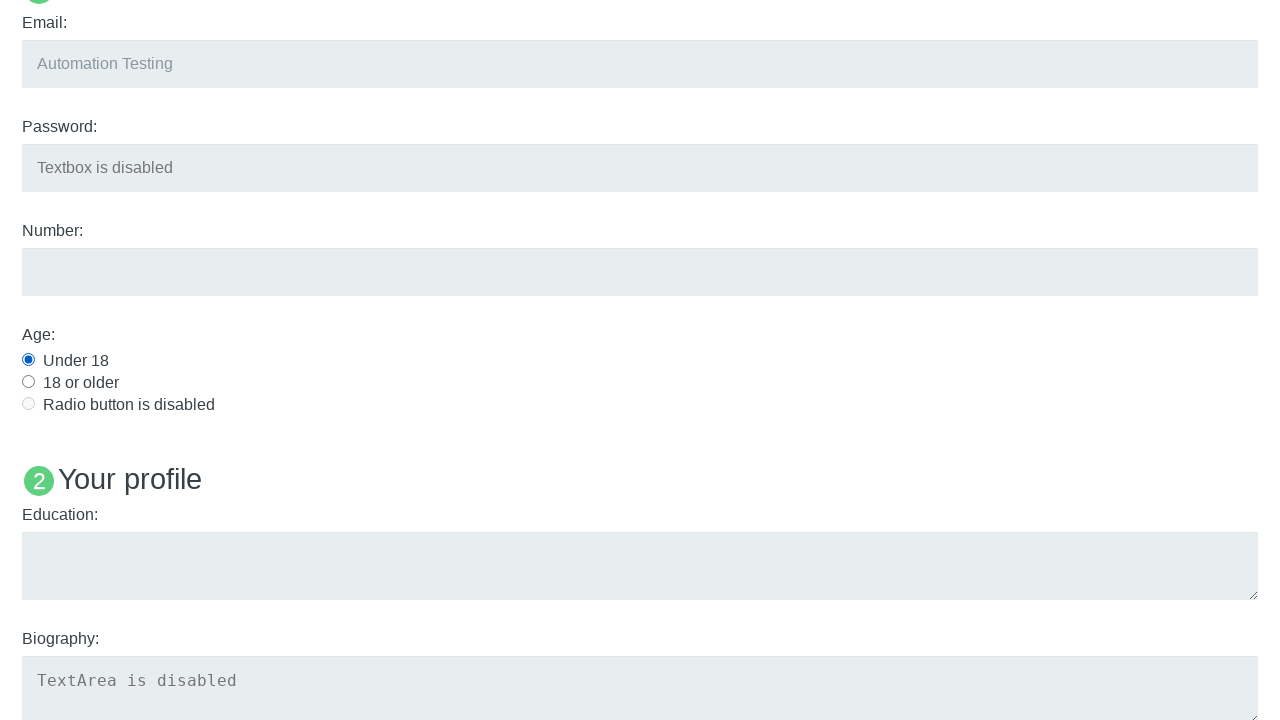

Filled education textarea with 'Automation Testing' on xpath=//textarea[@id='edu']
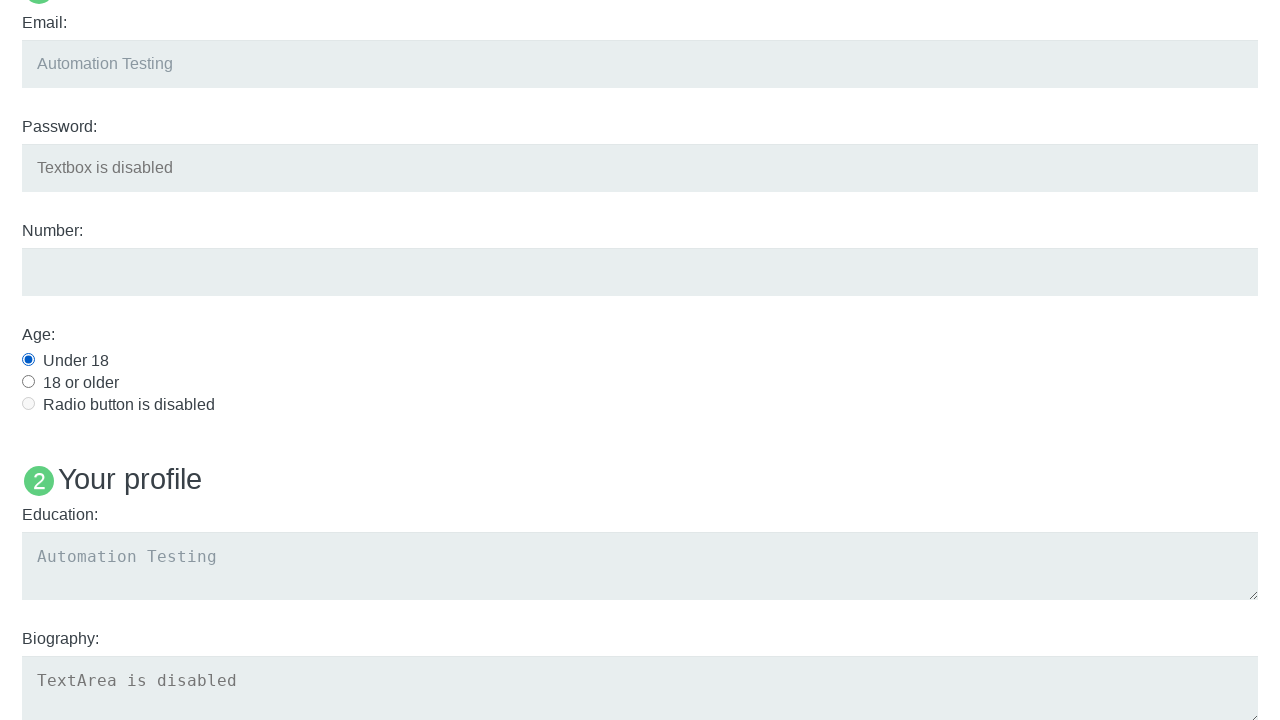

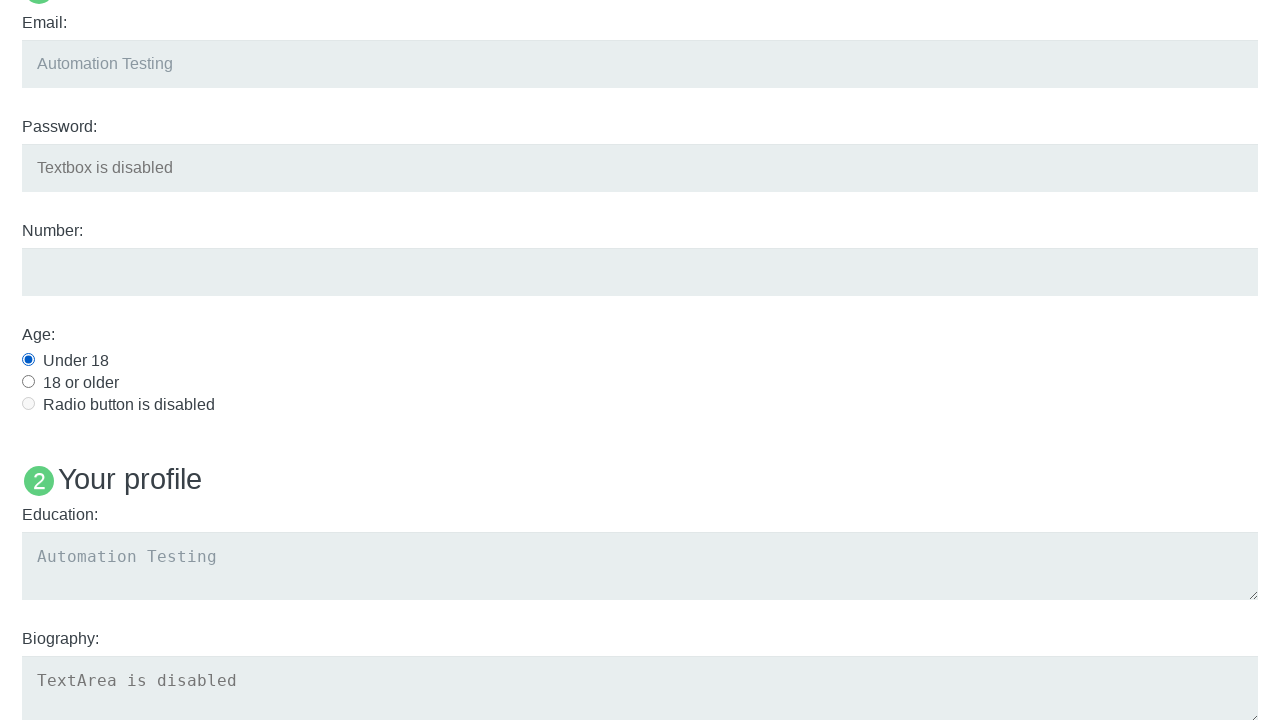